Tests multiple window handling by clicking a link that opens a new tab, switching to the new tab, closing it, switching back to the parent window, and verifying the parent page text is still visible.

Starting URL: https://the-internet.herokuapp.com/windows

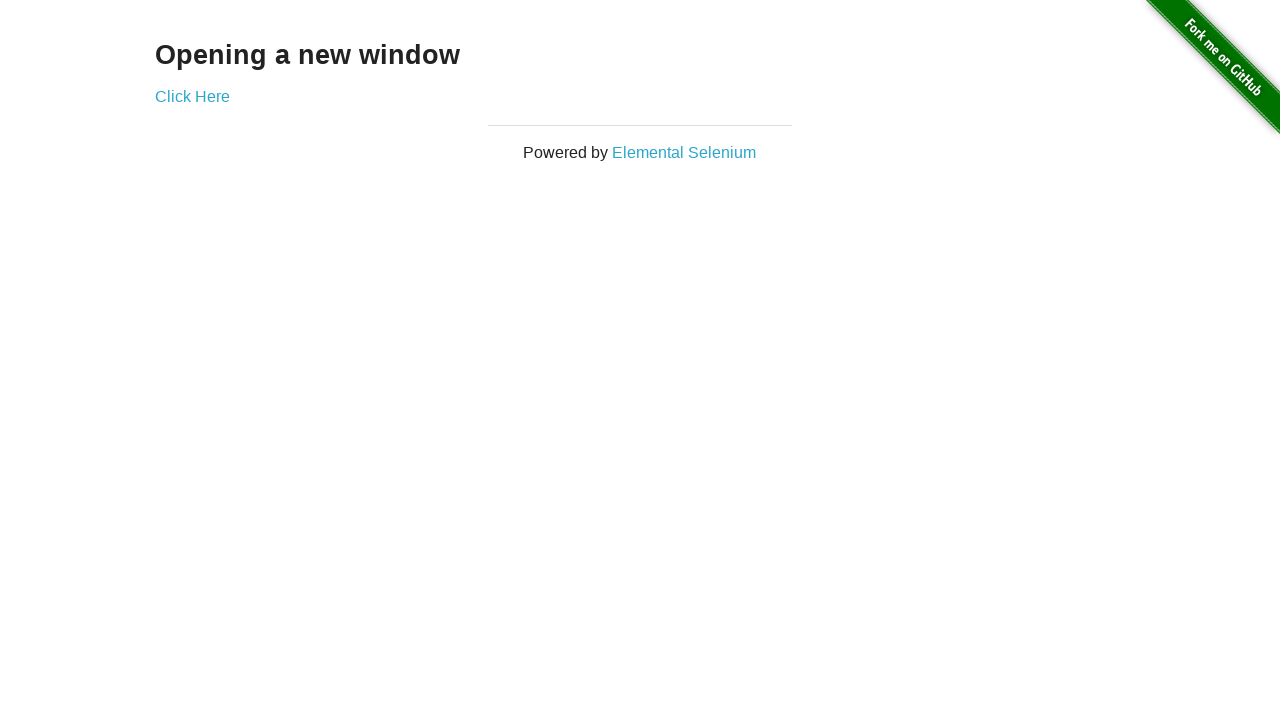

Stored reference to the original parent page
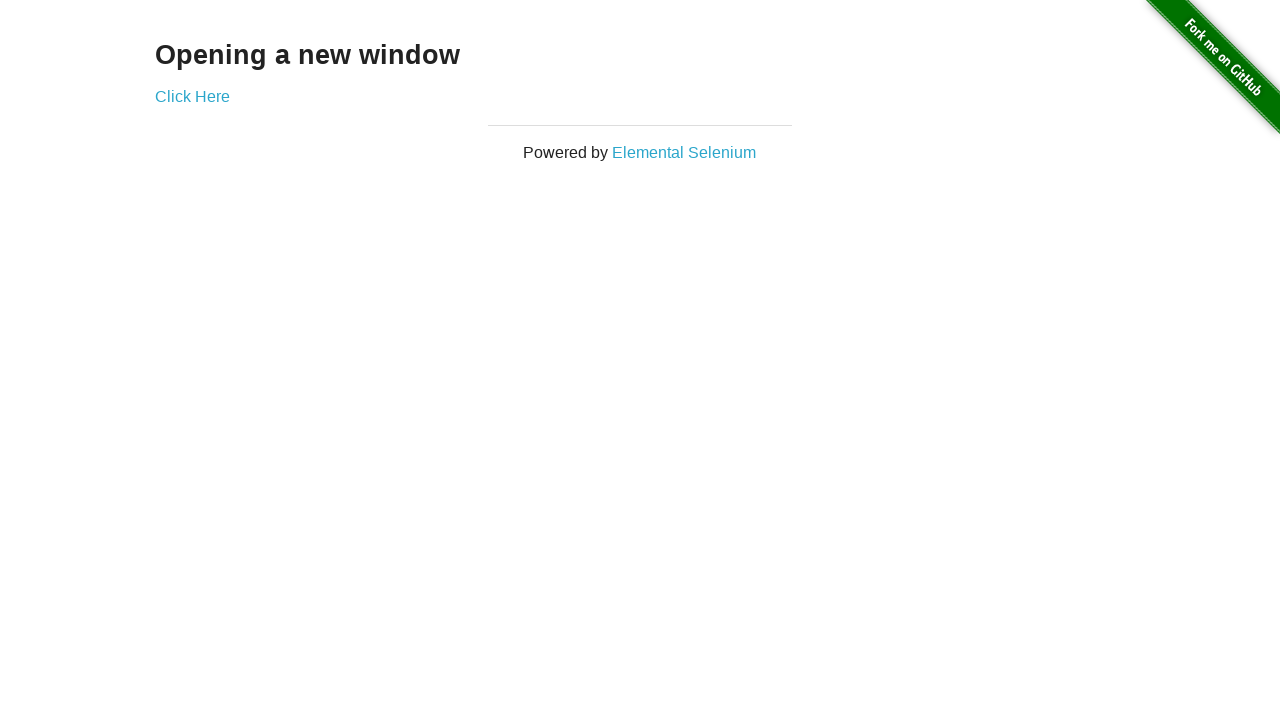

Clicked 'Click Here' link to open a new tab at (192, 96) on text=Click Here
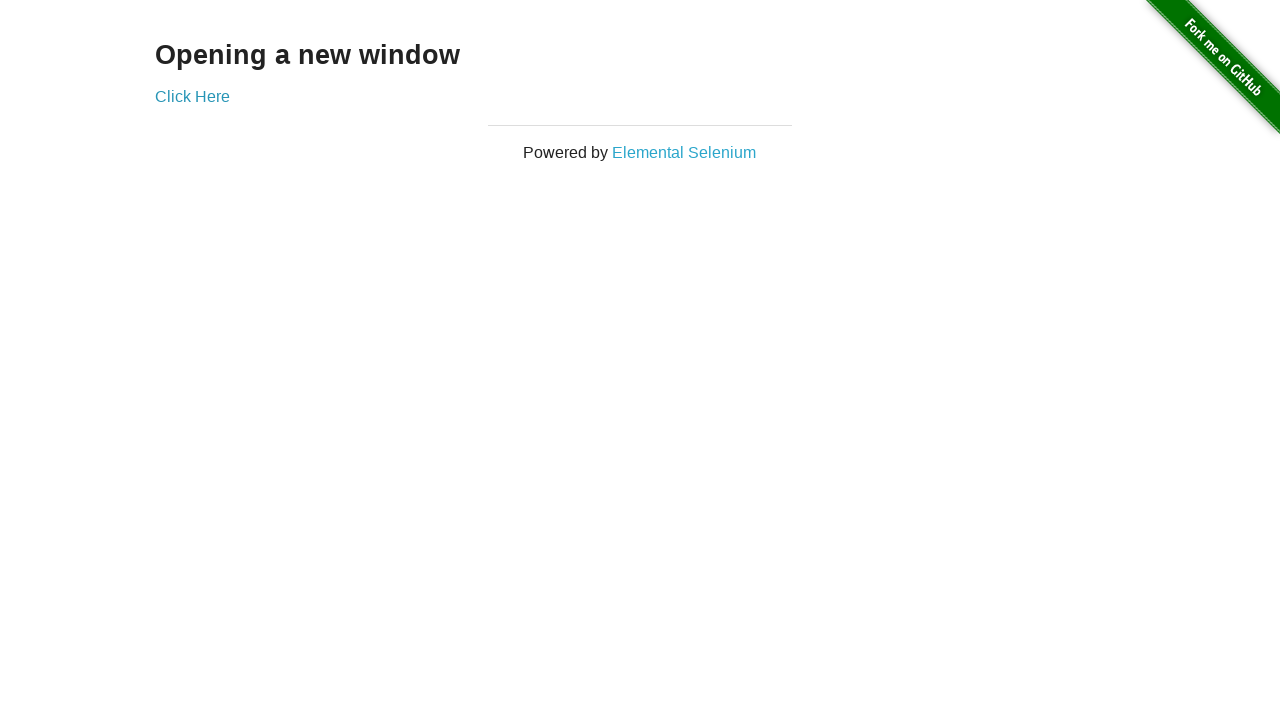

Retrieved the new child page/window object
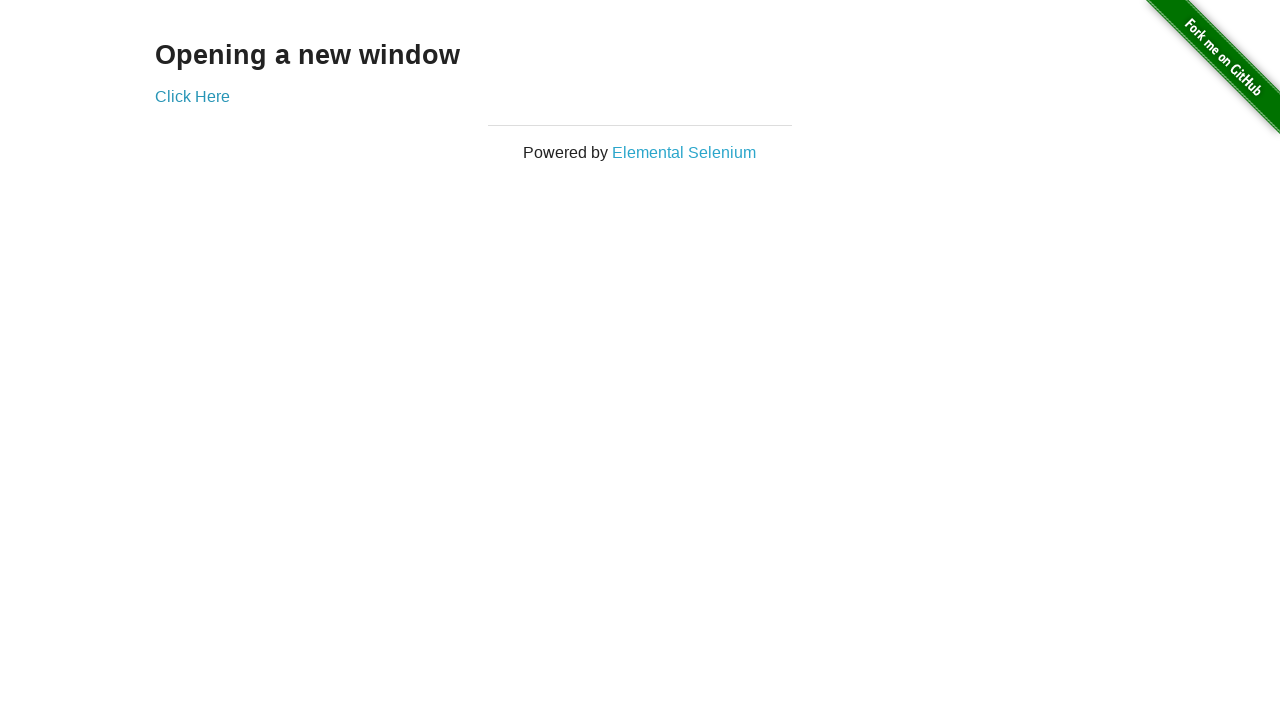

Waited for child page to fully load
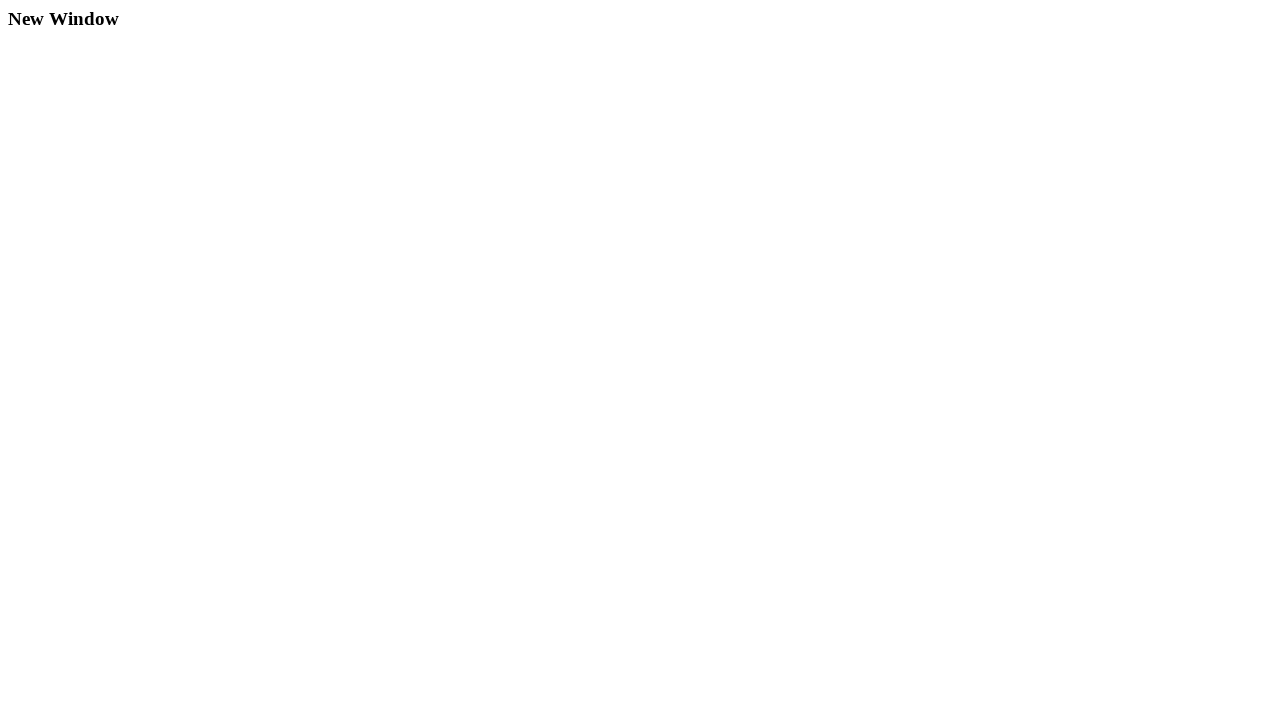

Retrieved child page title: 'New Window'
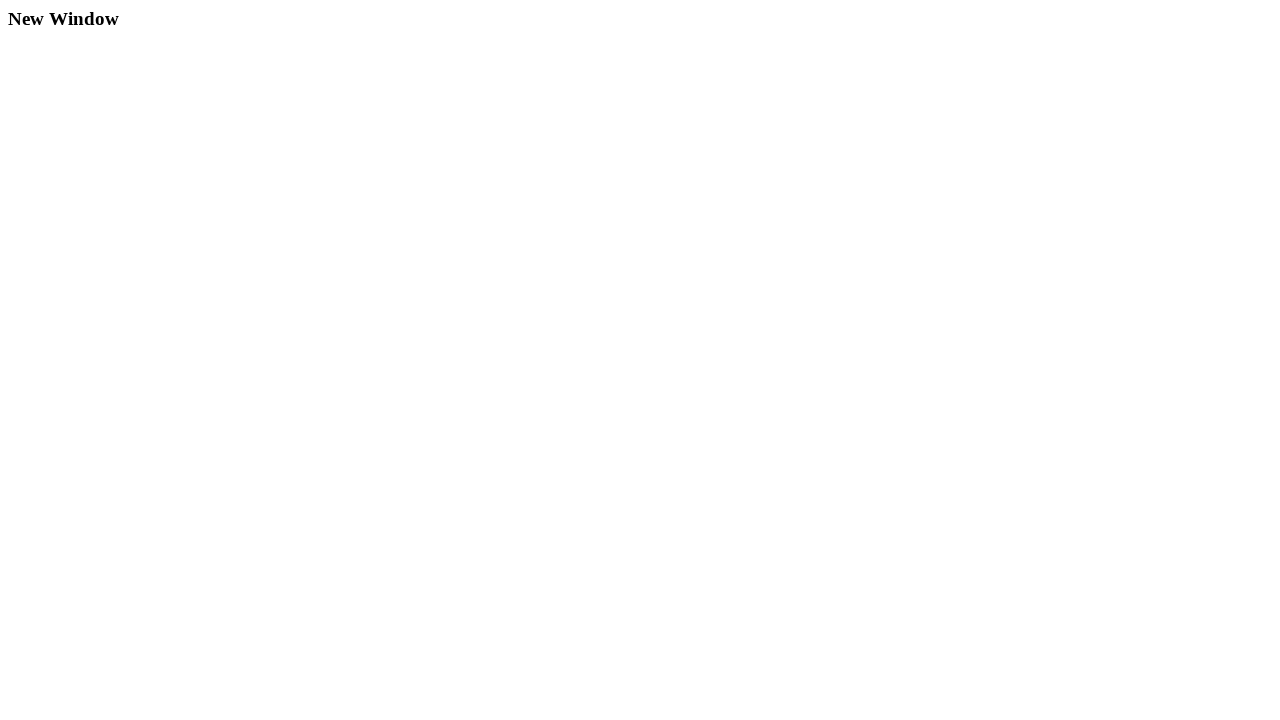

Closed the child window/tab
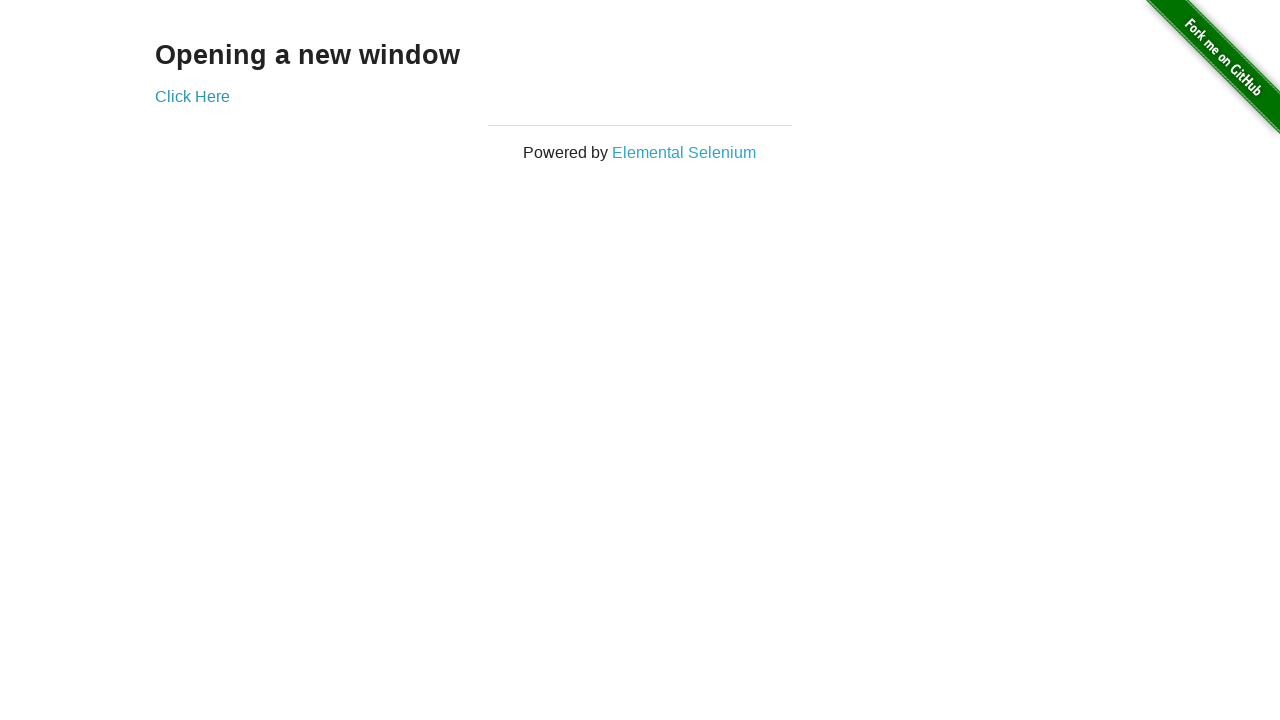

Waited for h3 header element to be visible on parent page
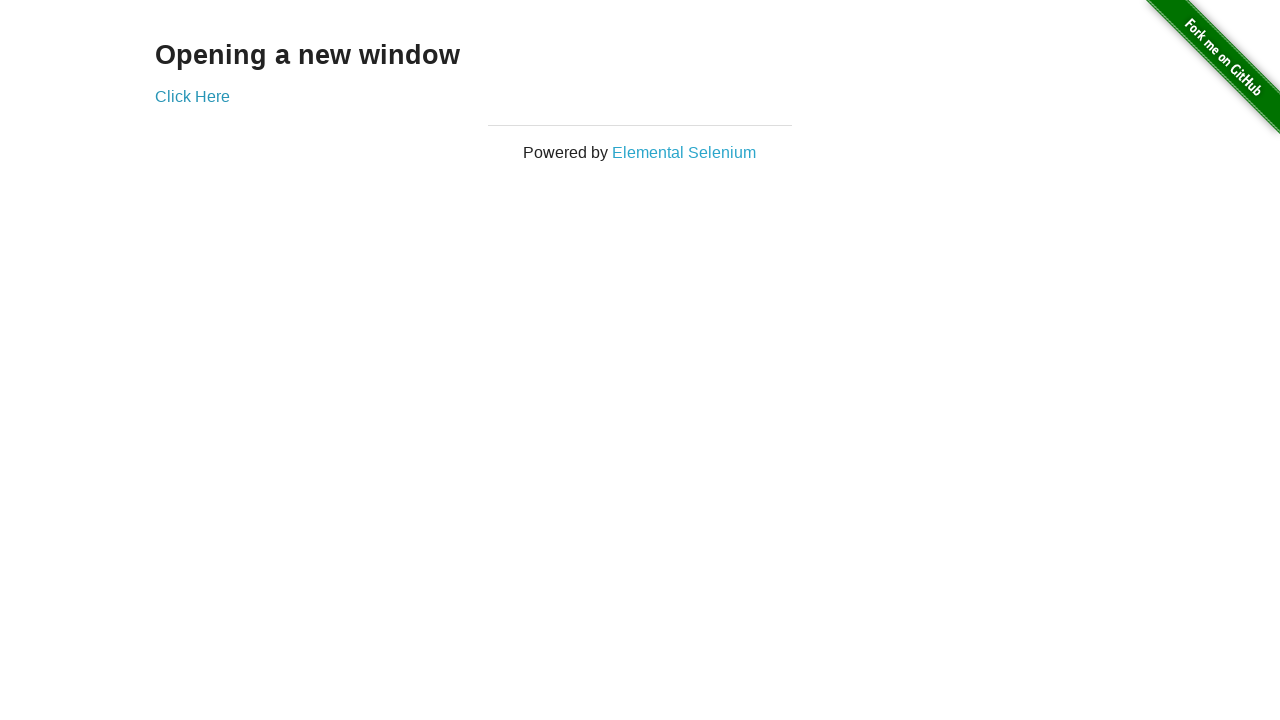

Retrieved header text from parent page: 'Opening a new window'
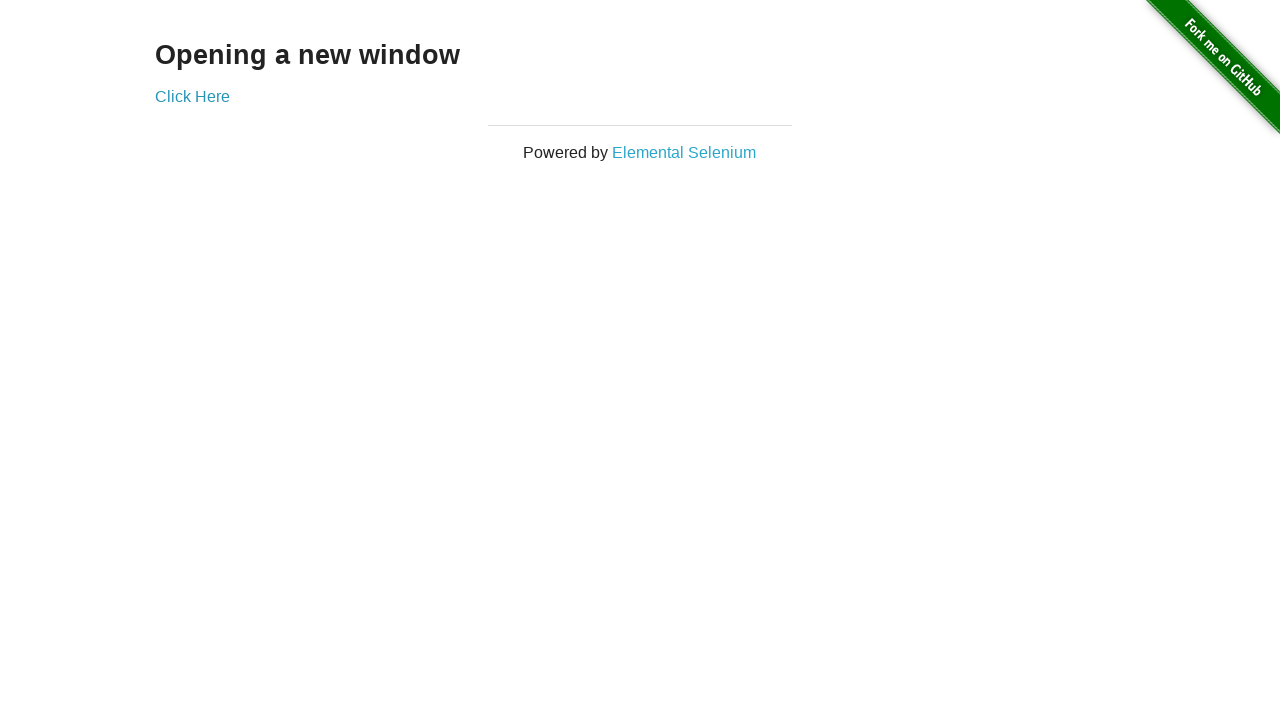

Verified parent page header contains 'Opening a new window' text
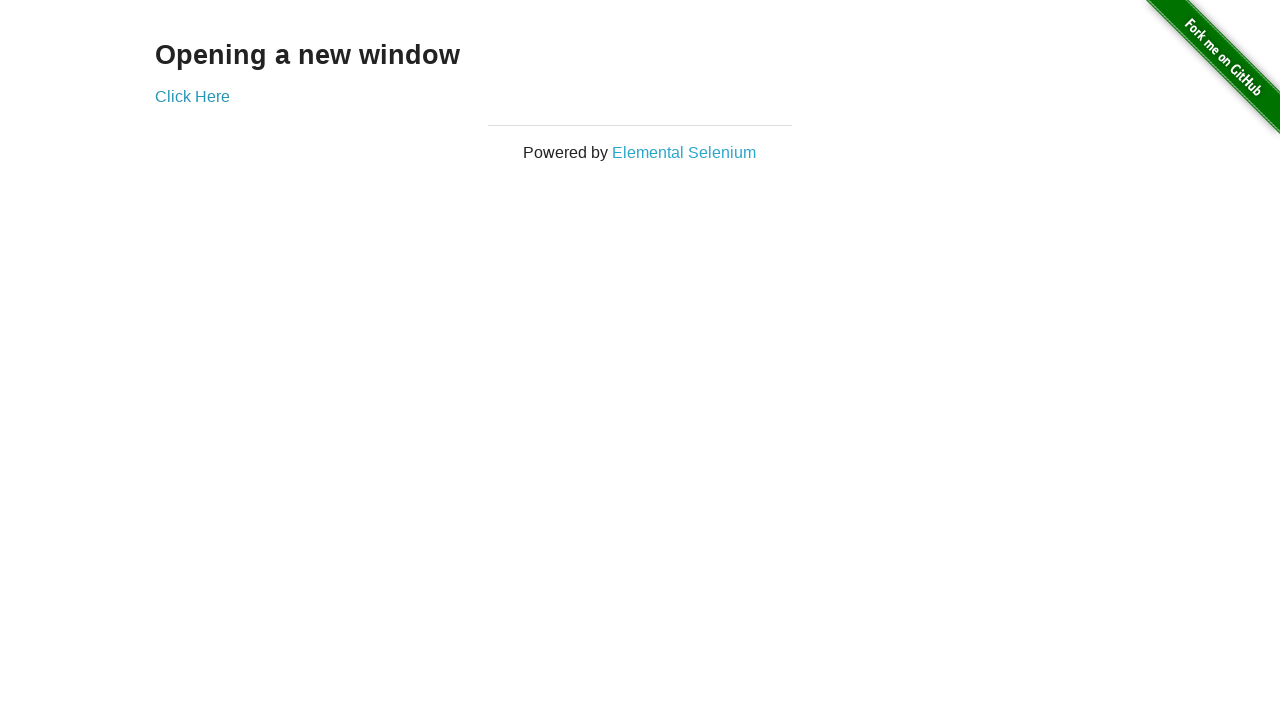

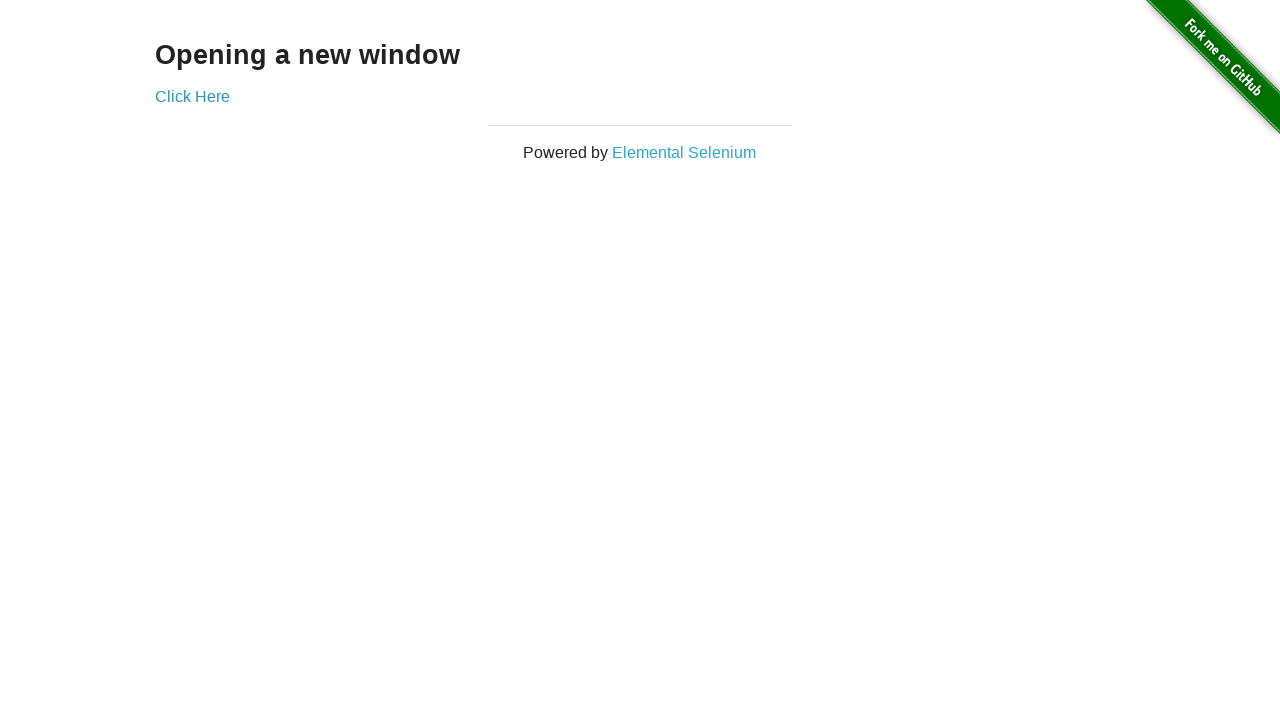